Tests that the clear button successfully clears all form fields including age, height, weight and body fat percentage

Starting URL: https://www.calculator.net/carbohydrate-calculator.html

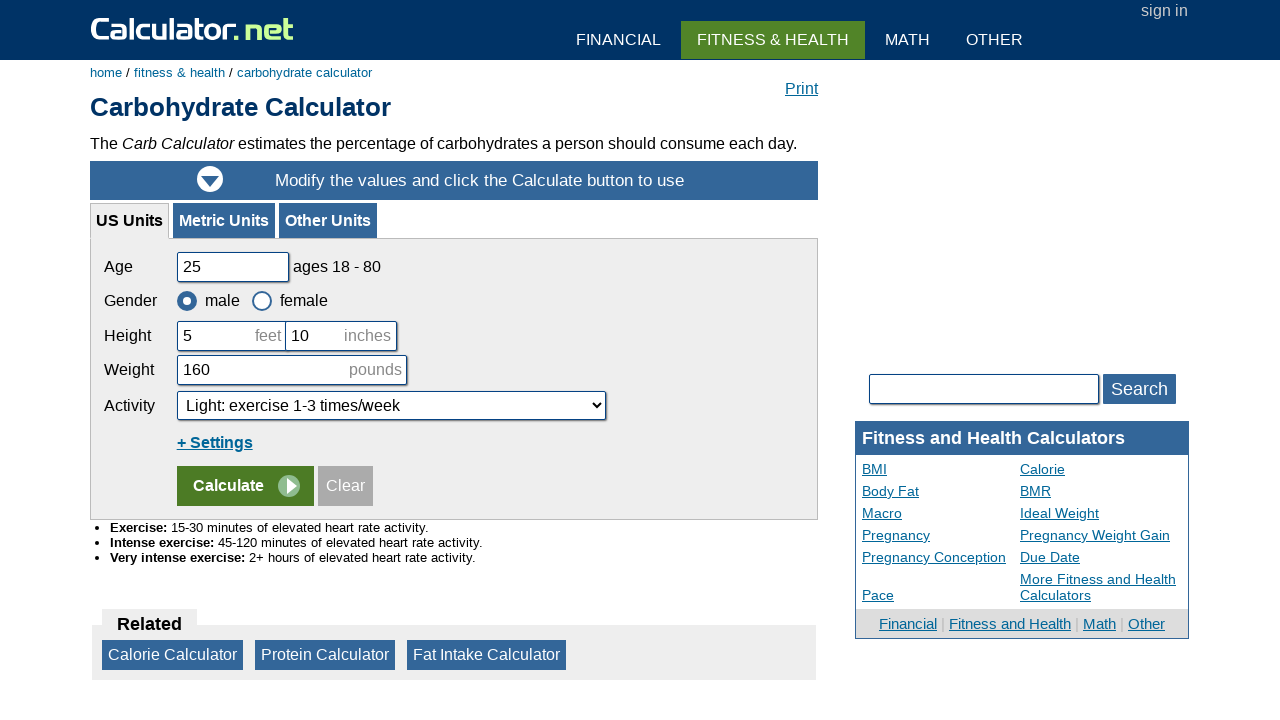

Clicked clear button to reset all form fields at (345, 486) on input[value='Clear']
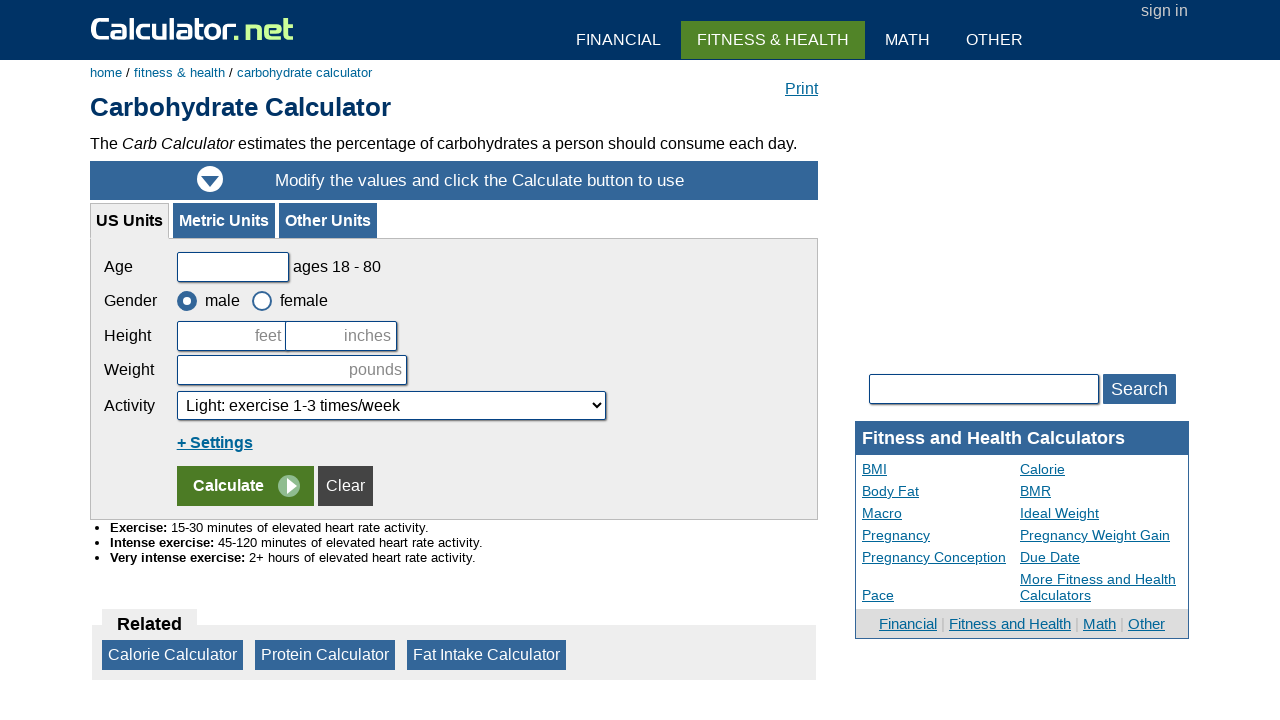

Clicked settings link to access body fat percentage field at (215, 442) on a:has-text('Settings')
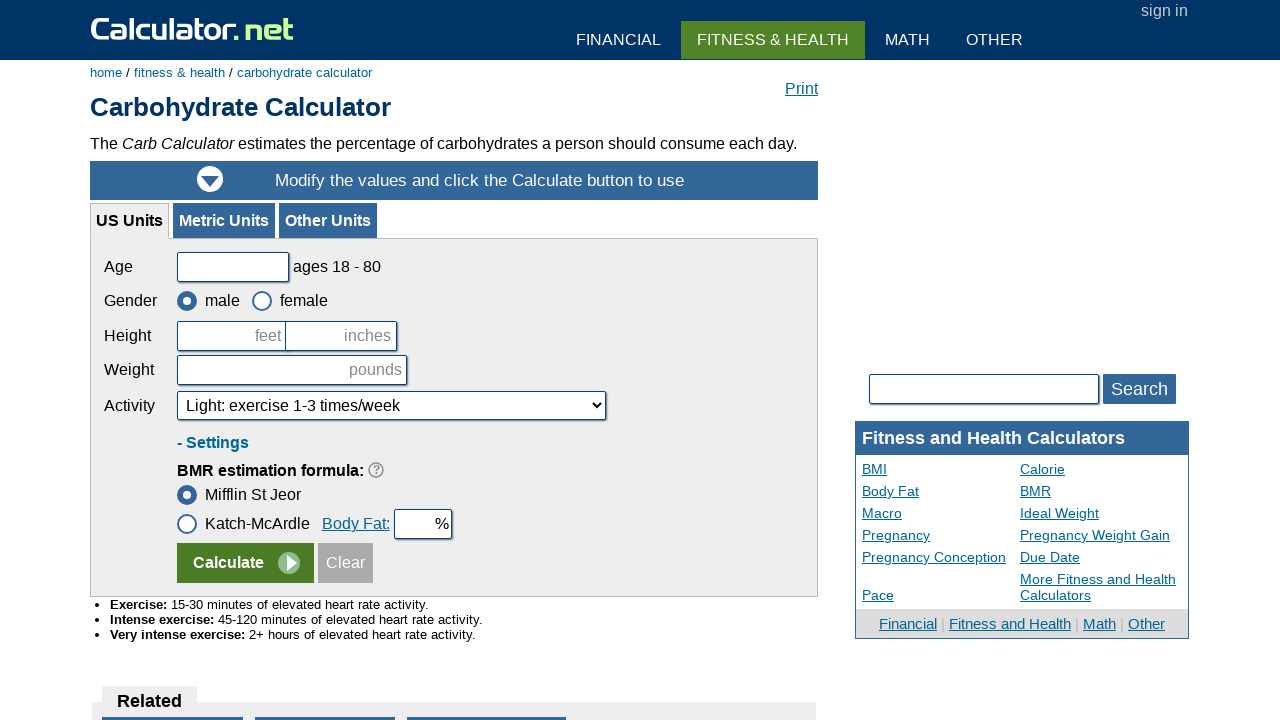

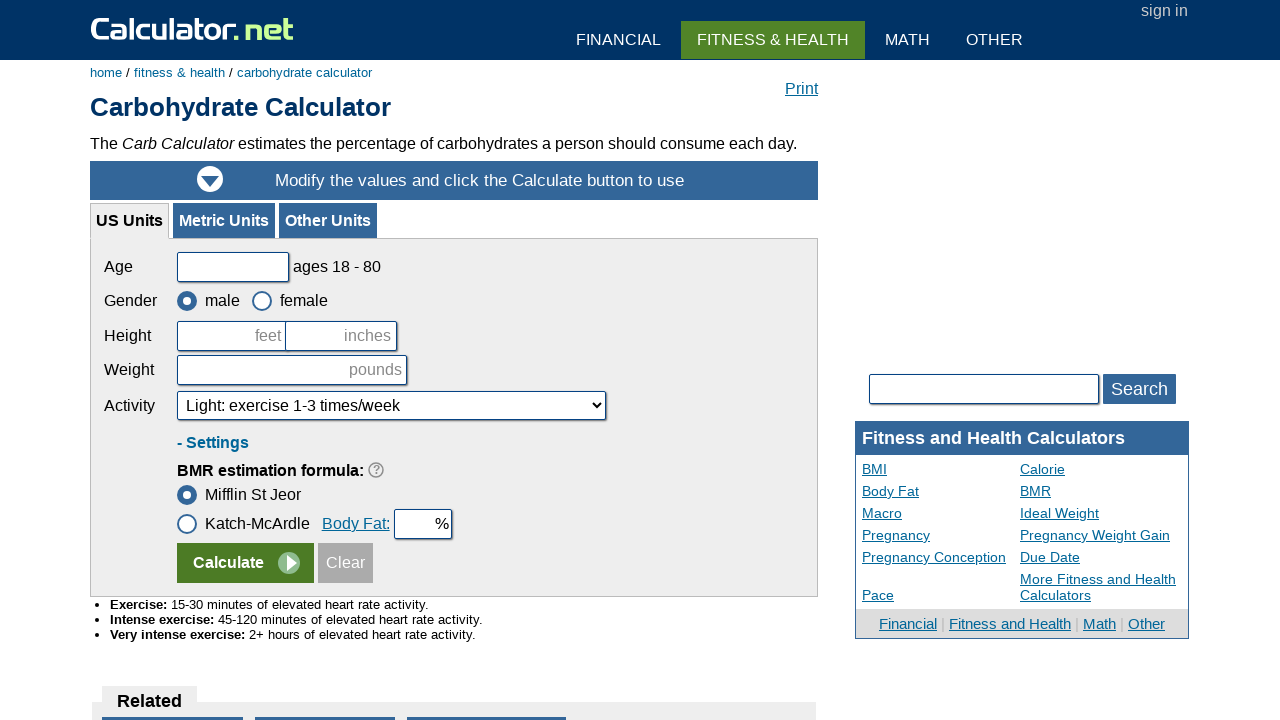